Tests XPath sibling and parent traversal locators by finding and verifying button elements in the header using different XPath strategies

Starting URL: https://rahulshettyacademy.com/AutomationPractice/

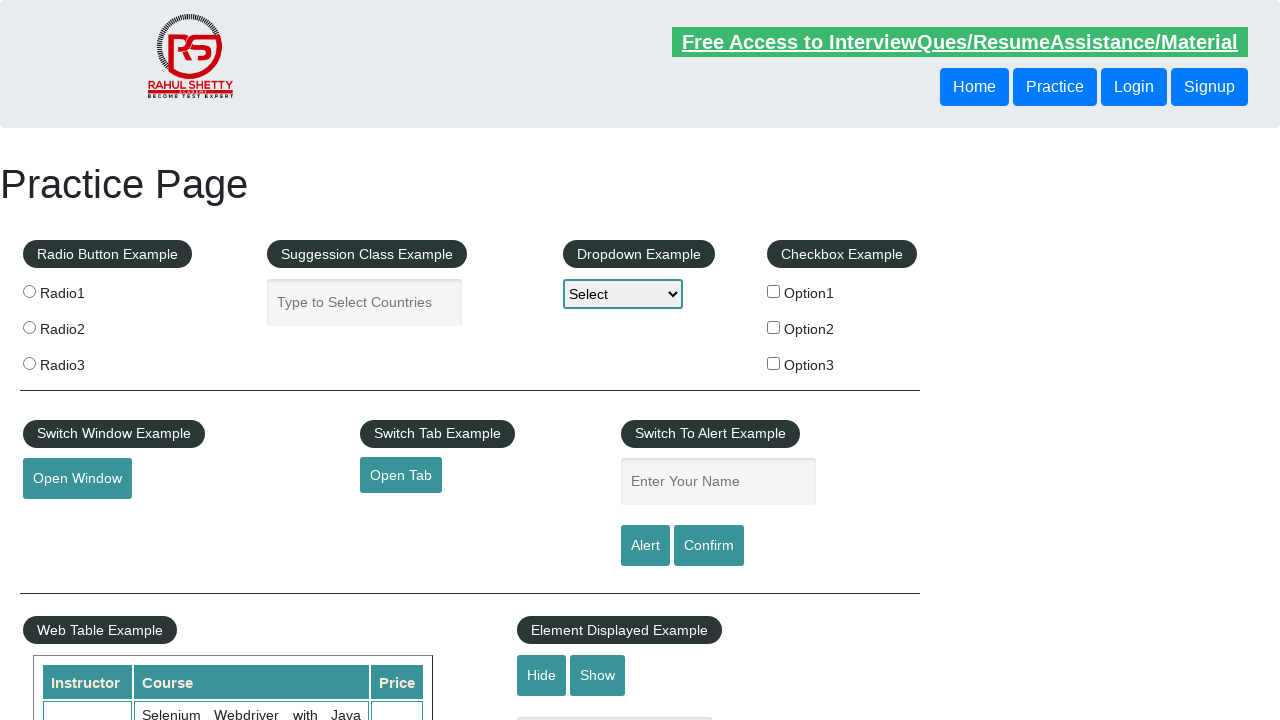

Located sibling button using XPath following-sibling traversal
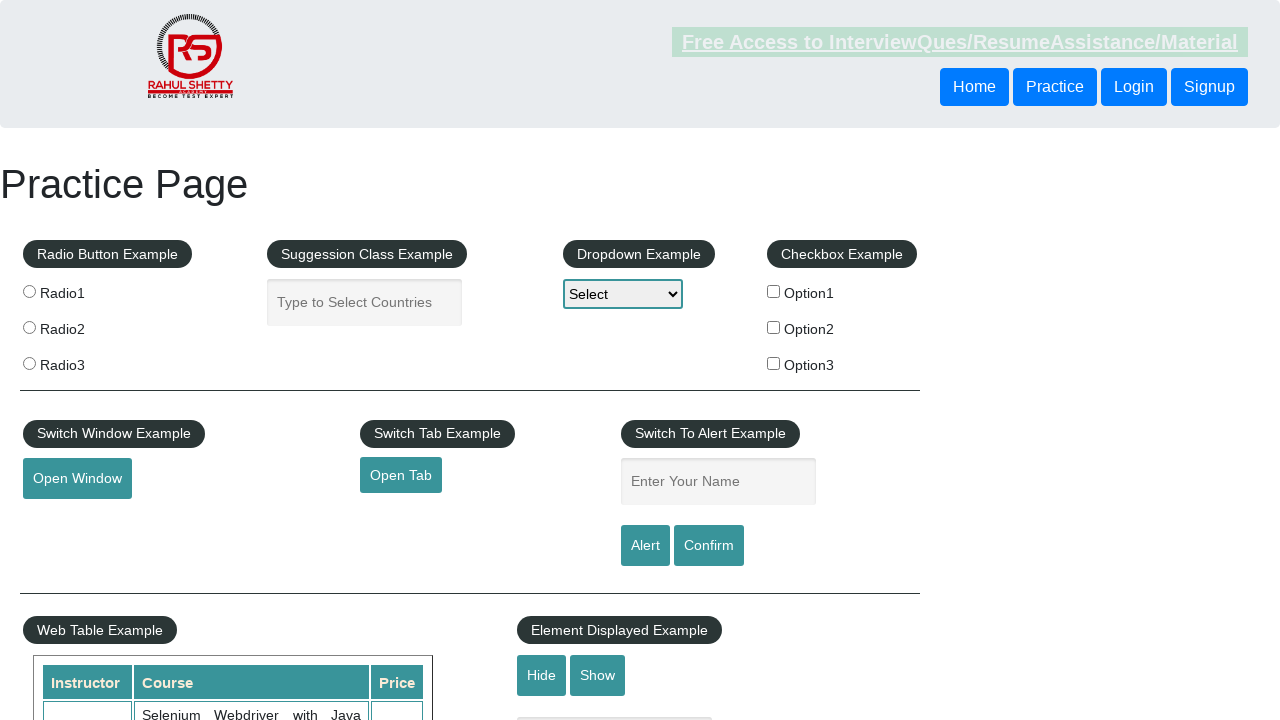

Waited for sibling button to be visible
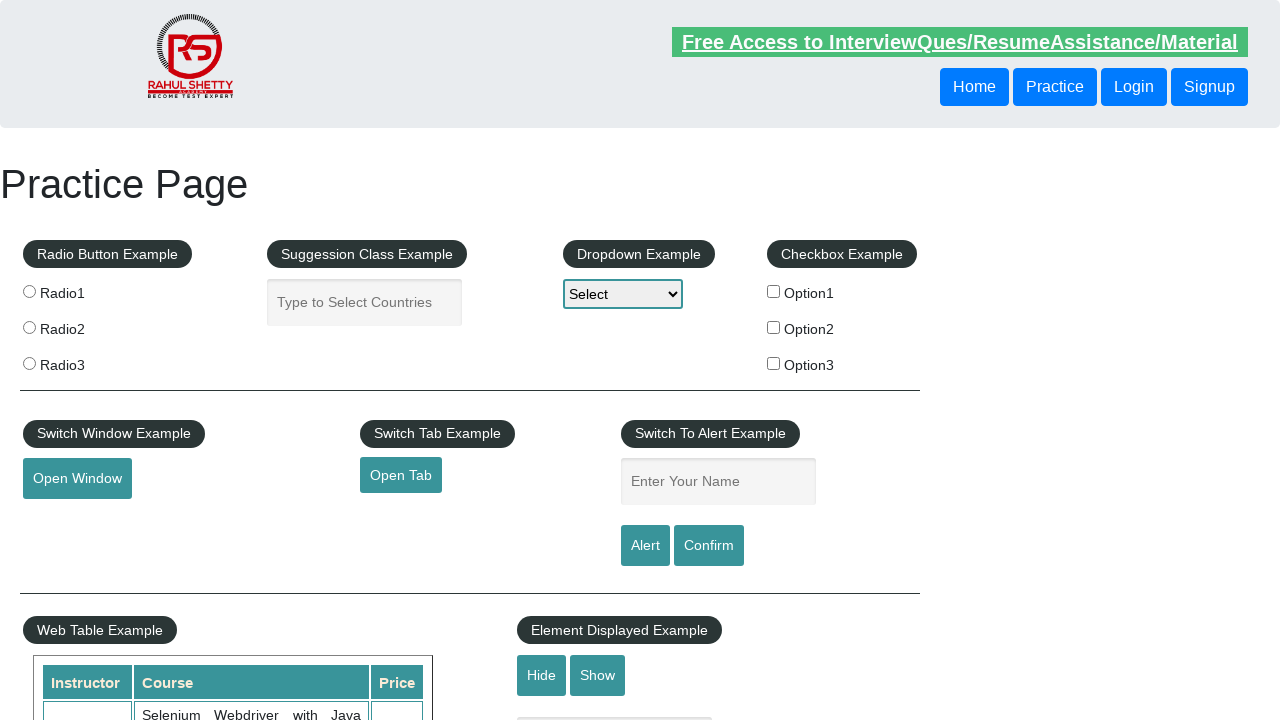

Retrieved sibling button text: Login
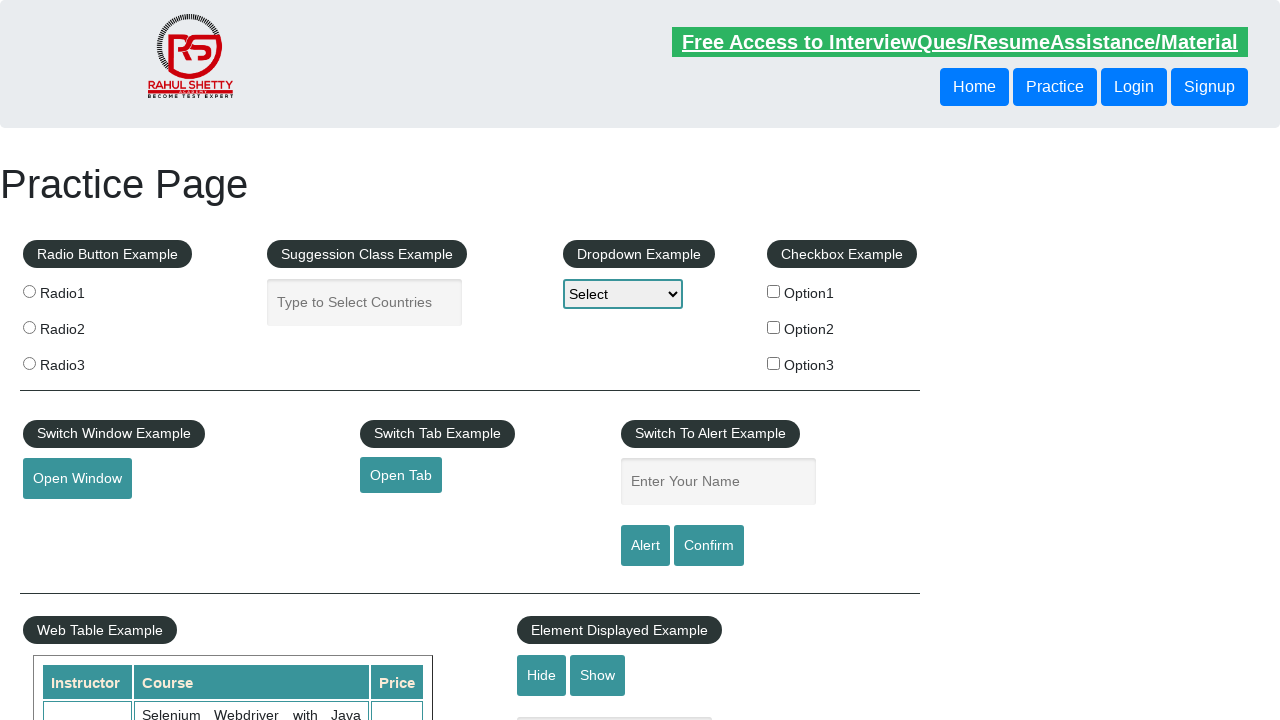

Located button using XPath parent traversal
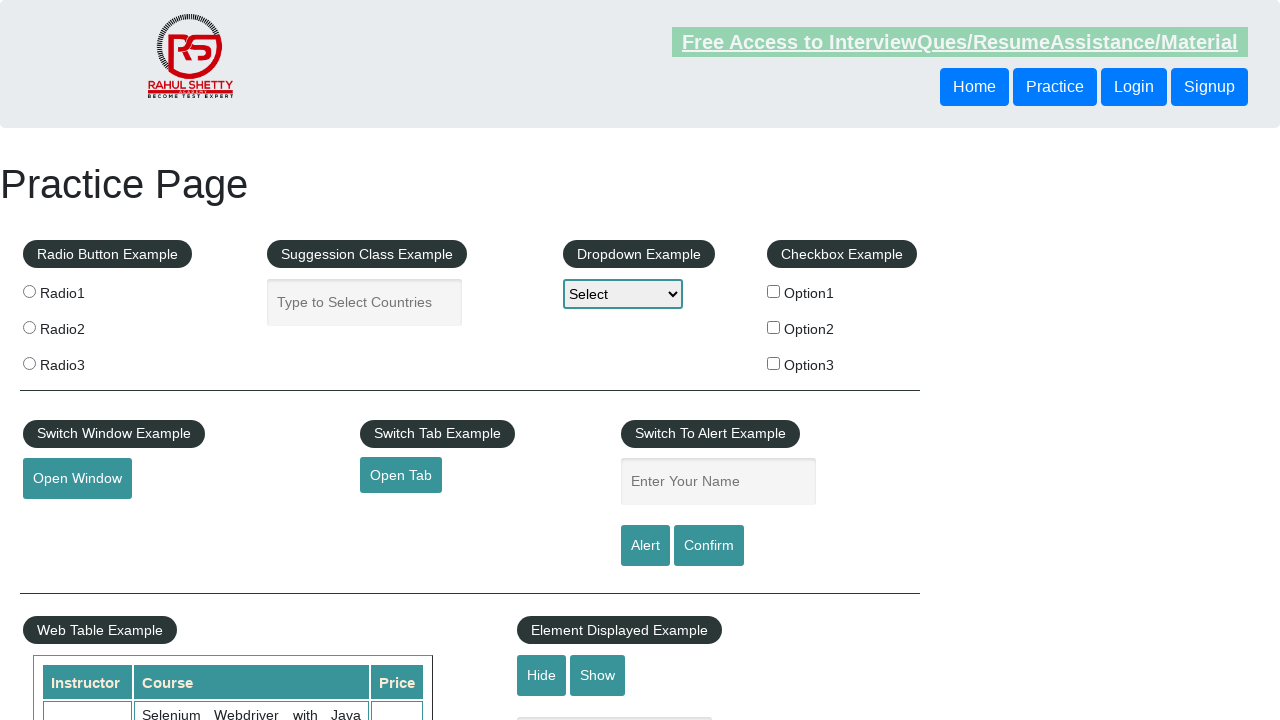

Retrieved parent traversal button text: Login
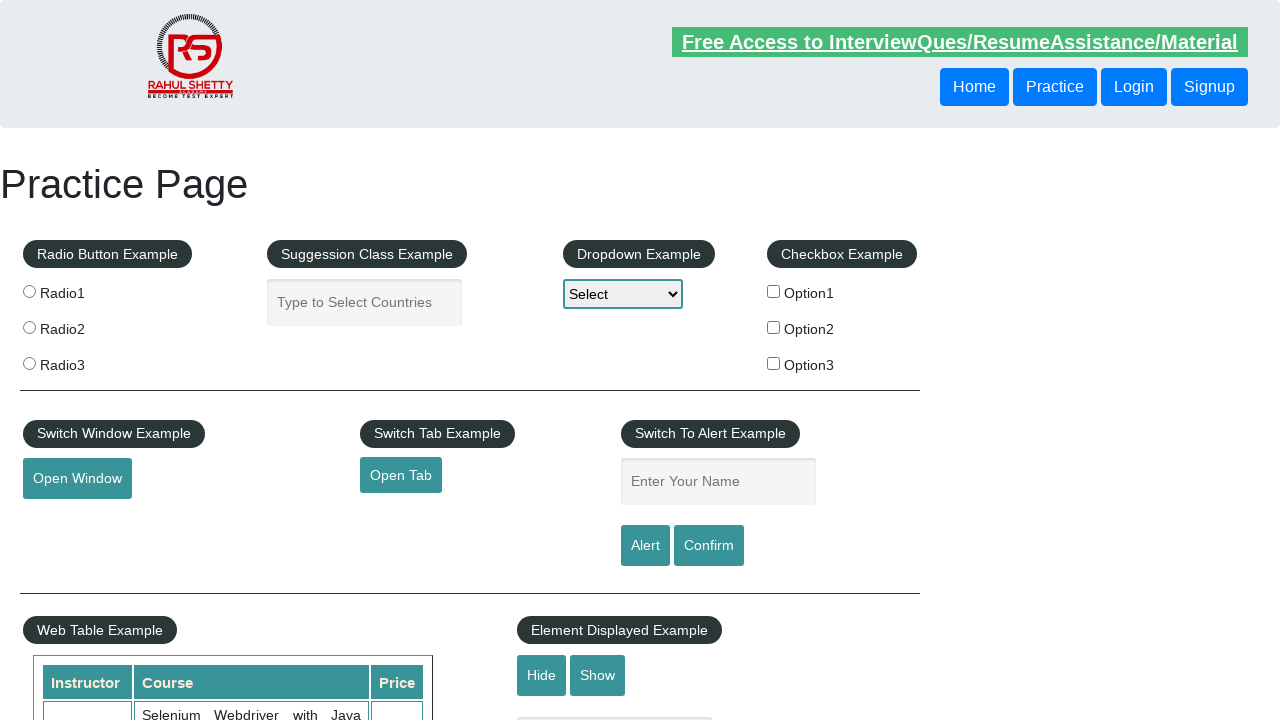

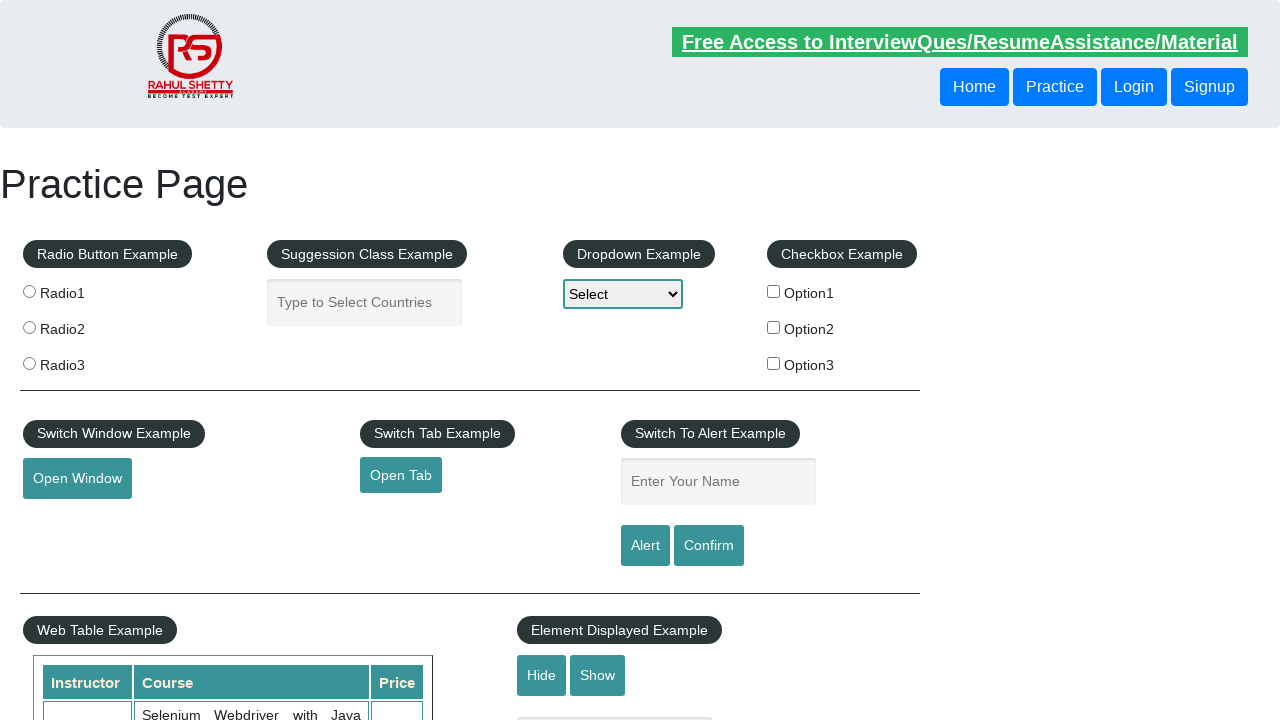